Opens a website and waits for it to load completely

Starting URL: https://devando.onrender.com/index.html

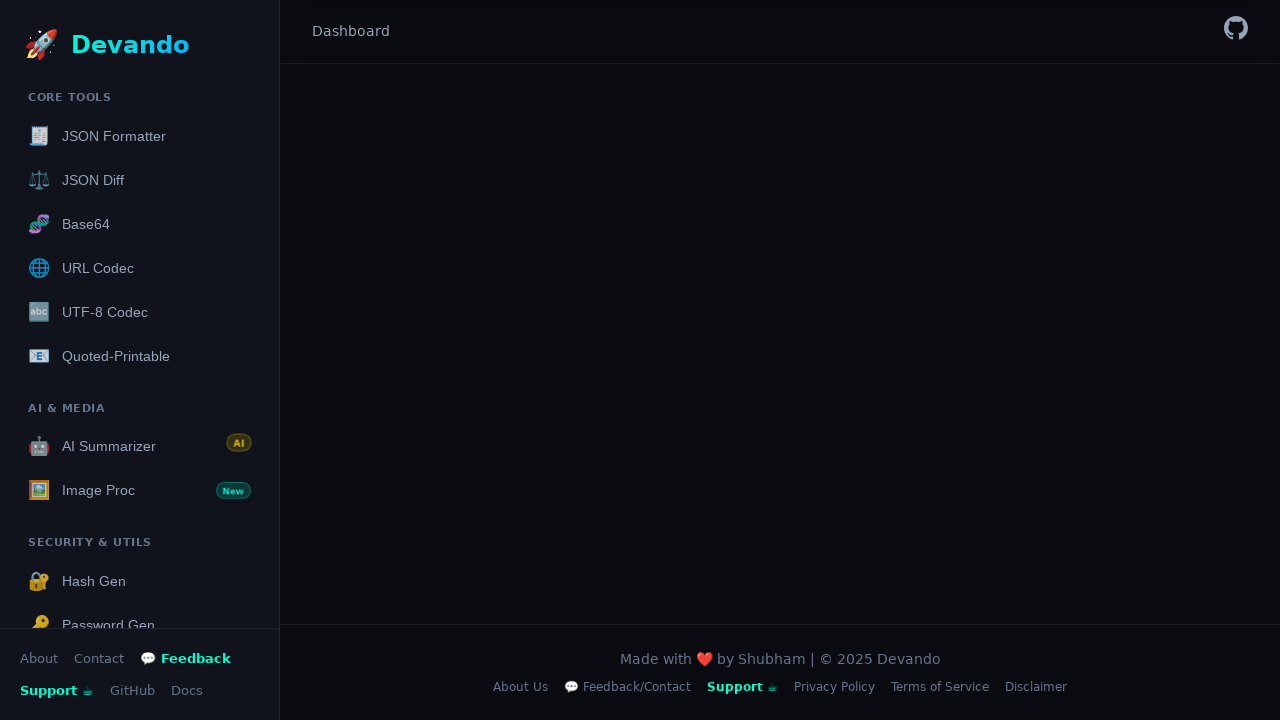

Waited for page to reach networkidle state - website fully loaded
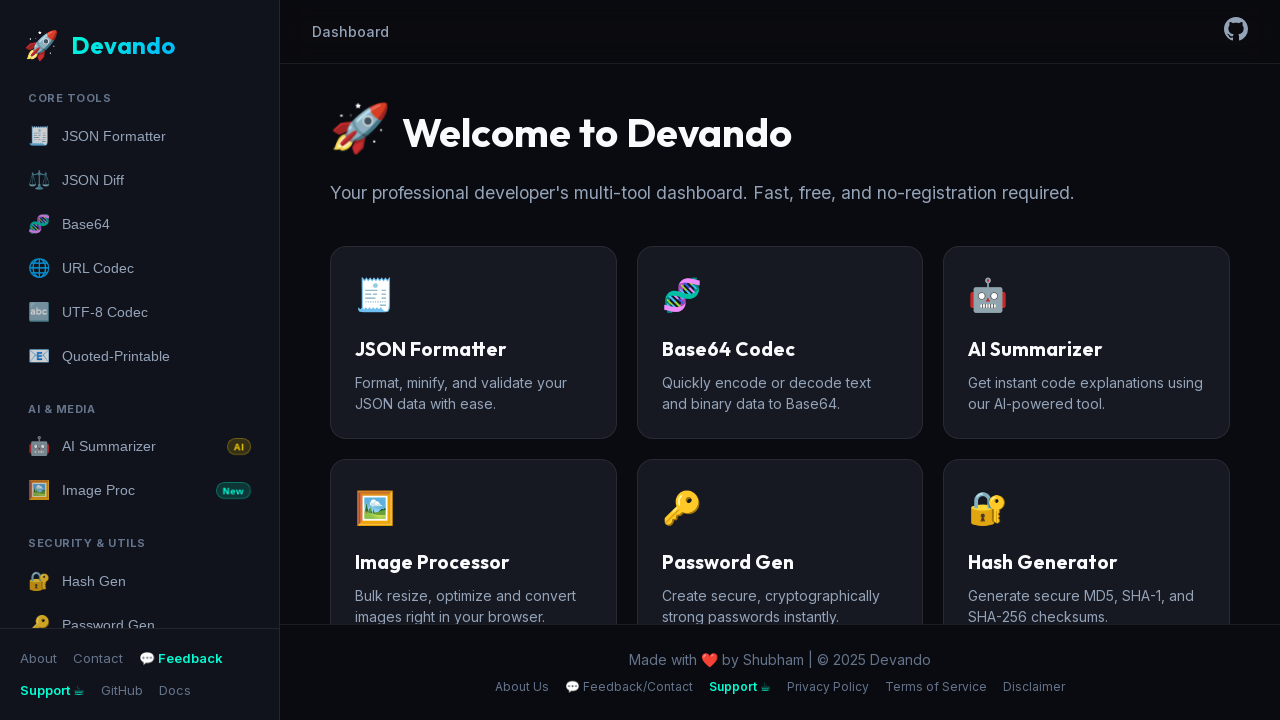

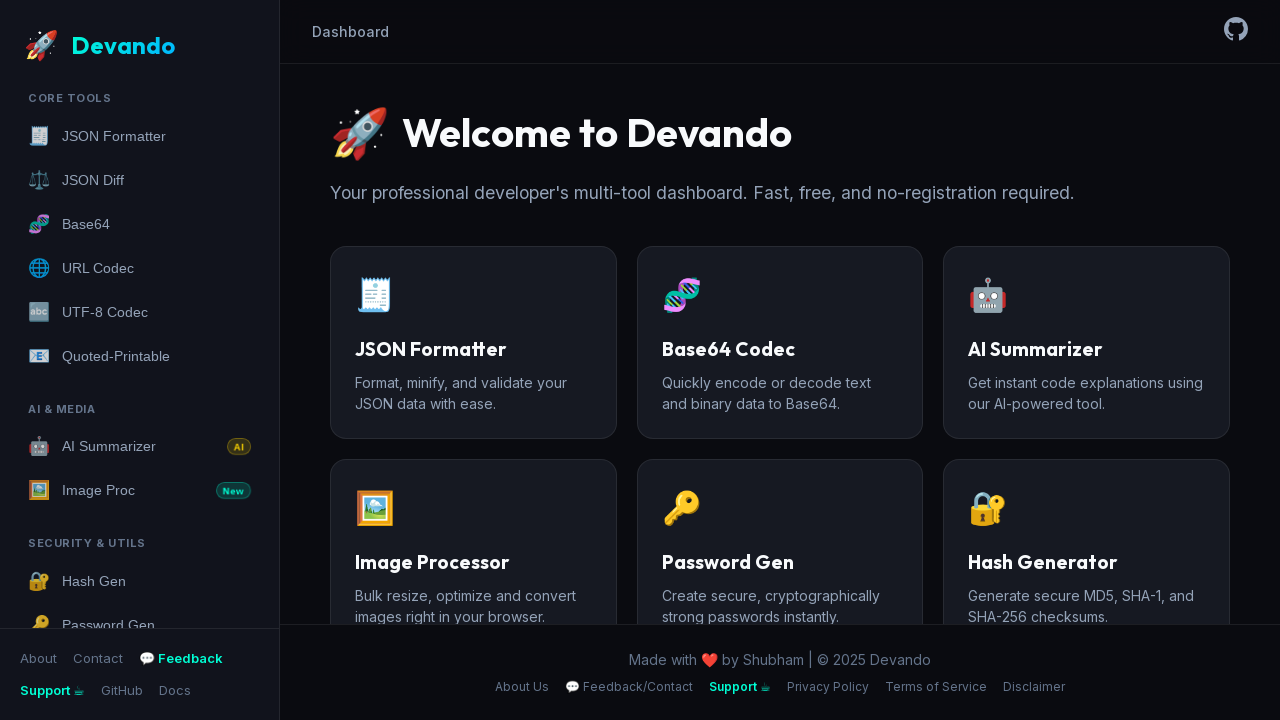